Tests JavaScript scrolling functionality by scrolling down to a link and then back up to another link on a page with large content

Starting URL: https://practice.cydeo.com/large

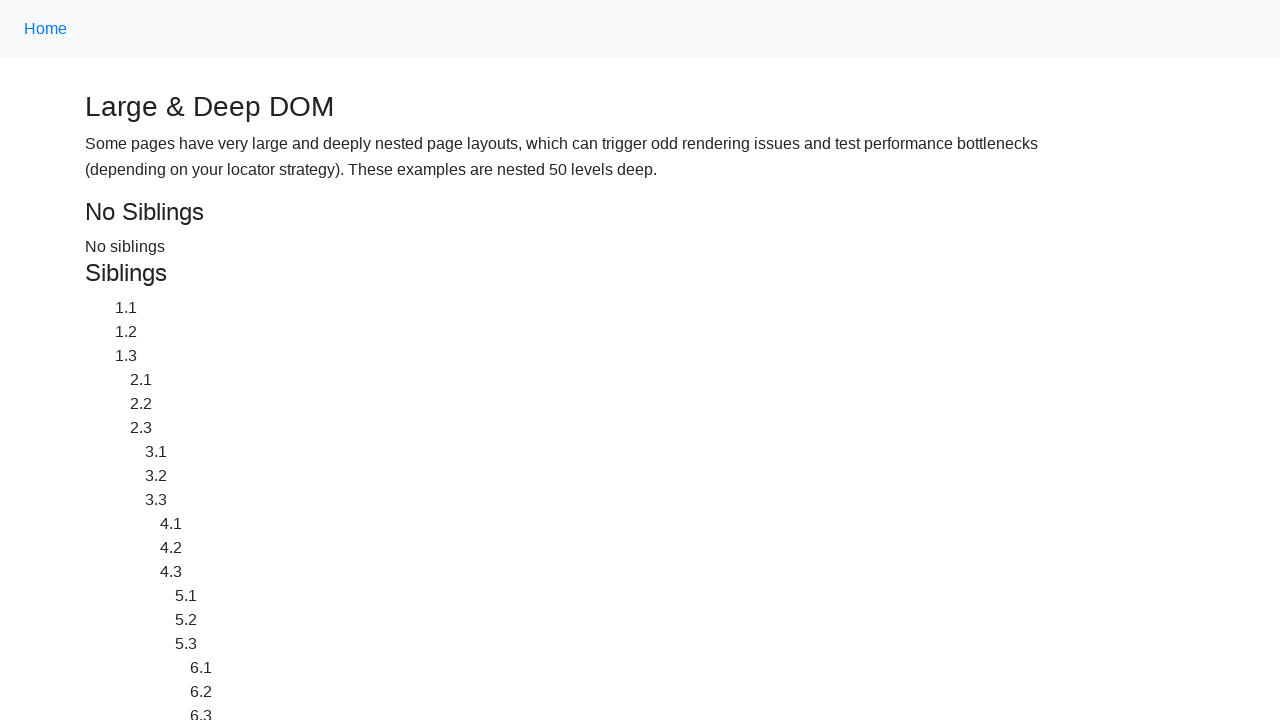

Located CYDEO link element
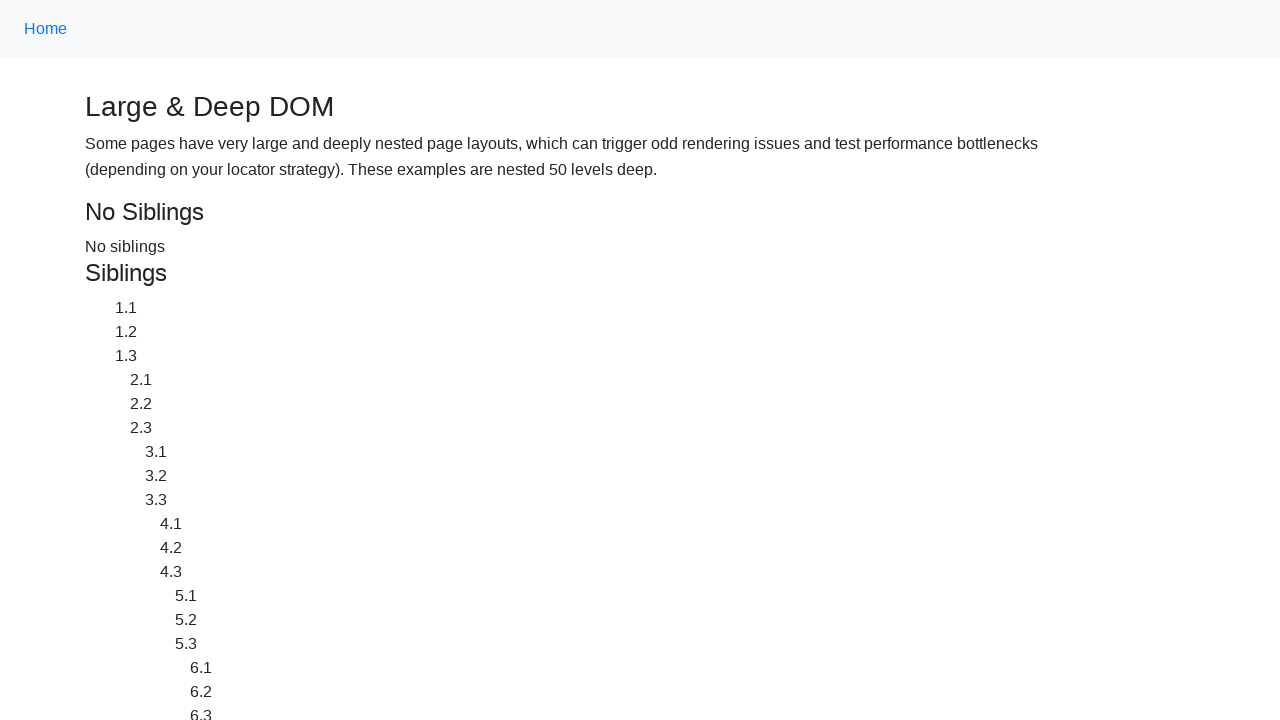

Located Home link element
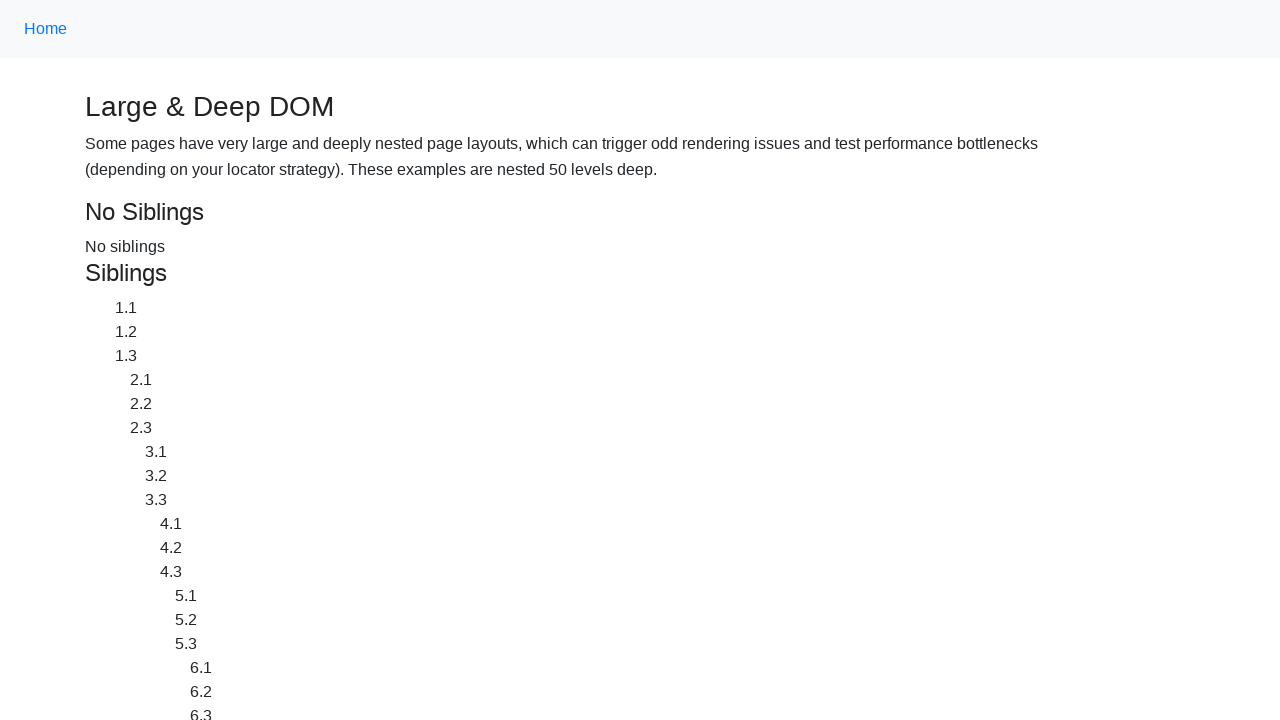

Scrolled down to CYDEO link using JavaScript scrollIntoView()
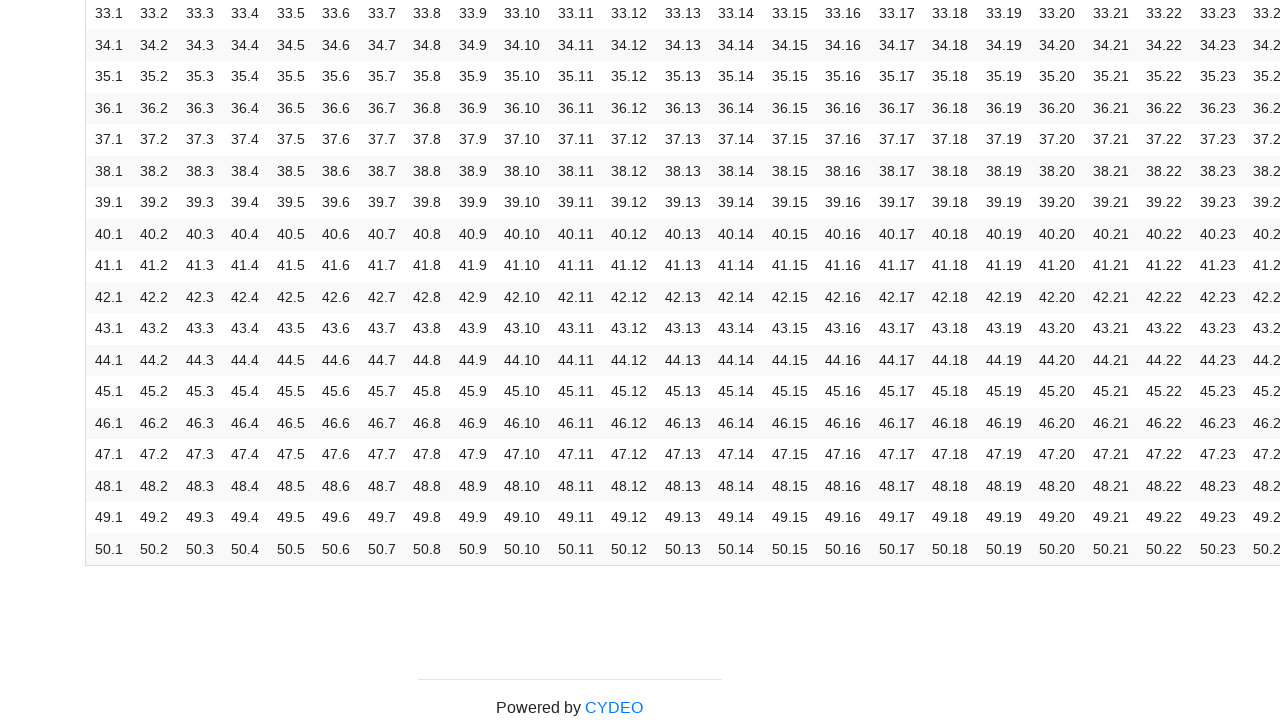

Waited 2 seconds to observe scroll effect
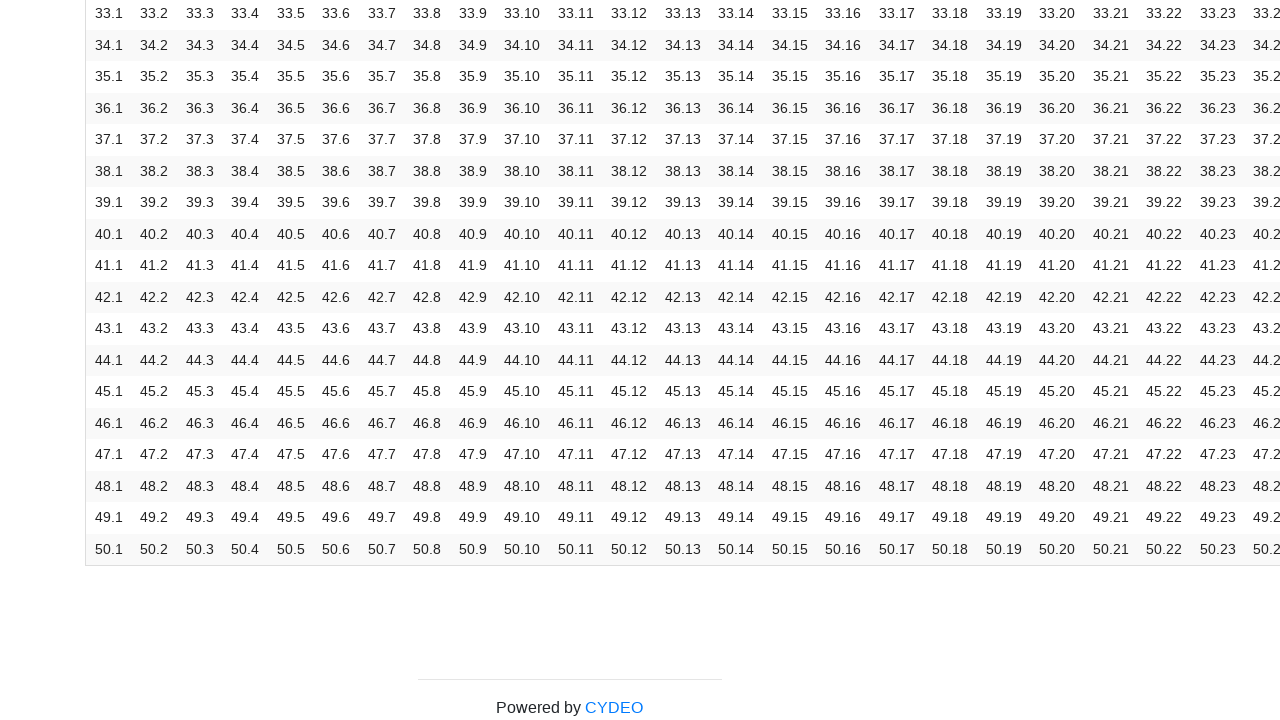

Scrolled back up to Home link using JavaScript scrollIntoView()
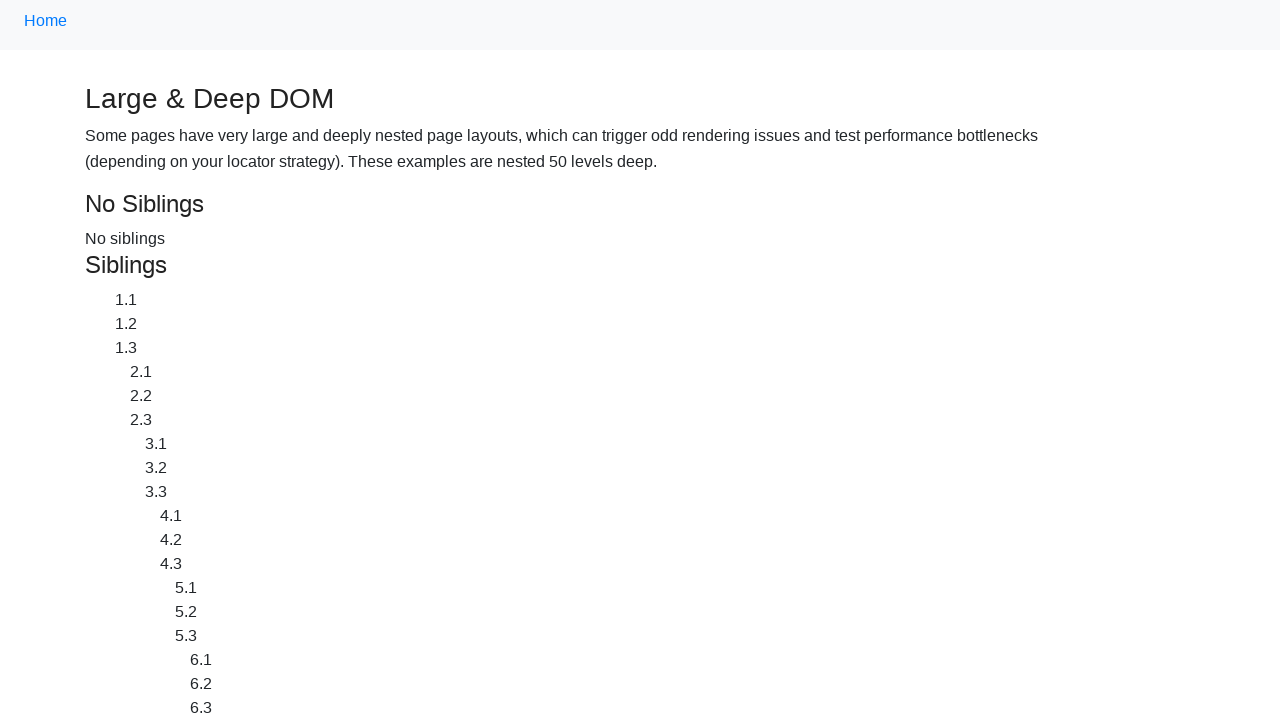

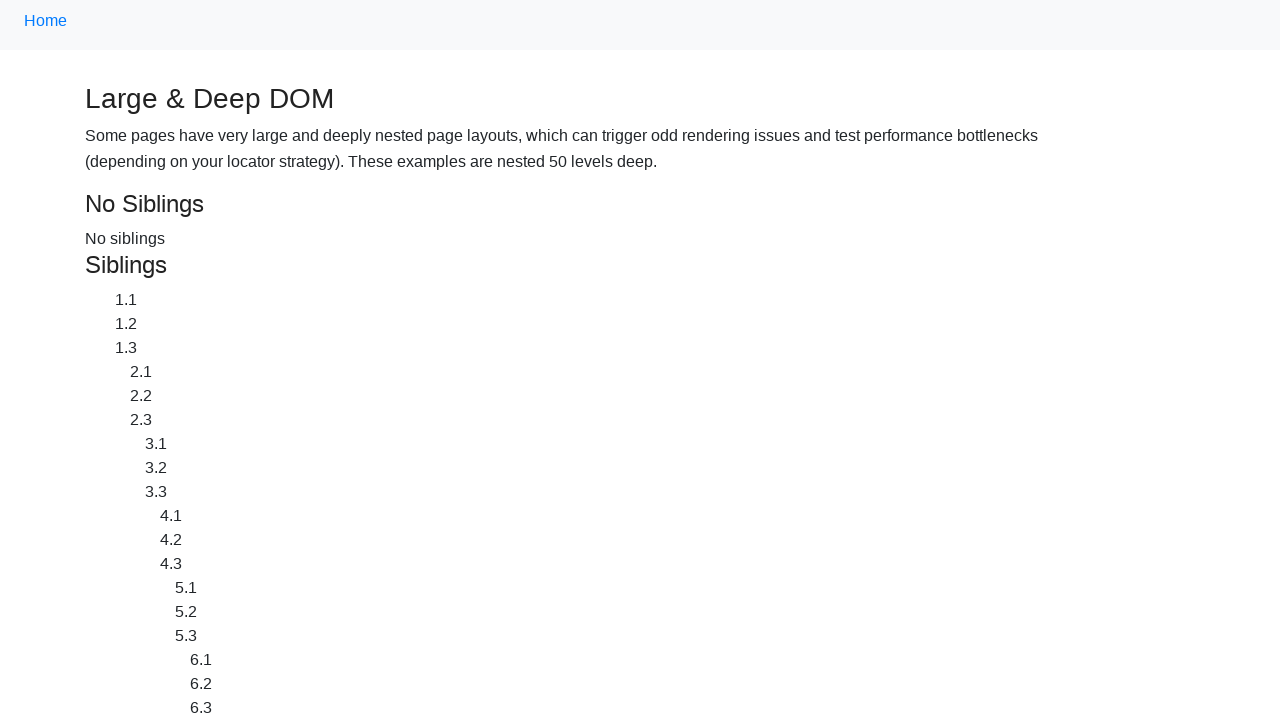